Verifies that none of the items with class "test" contain the number 190

Starting URL: https://kristinek.github.io/site/examples/locators

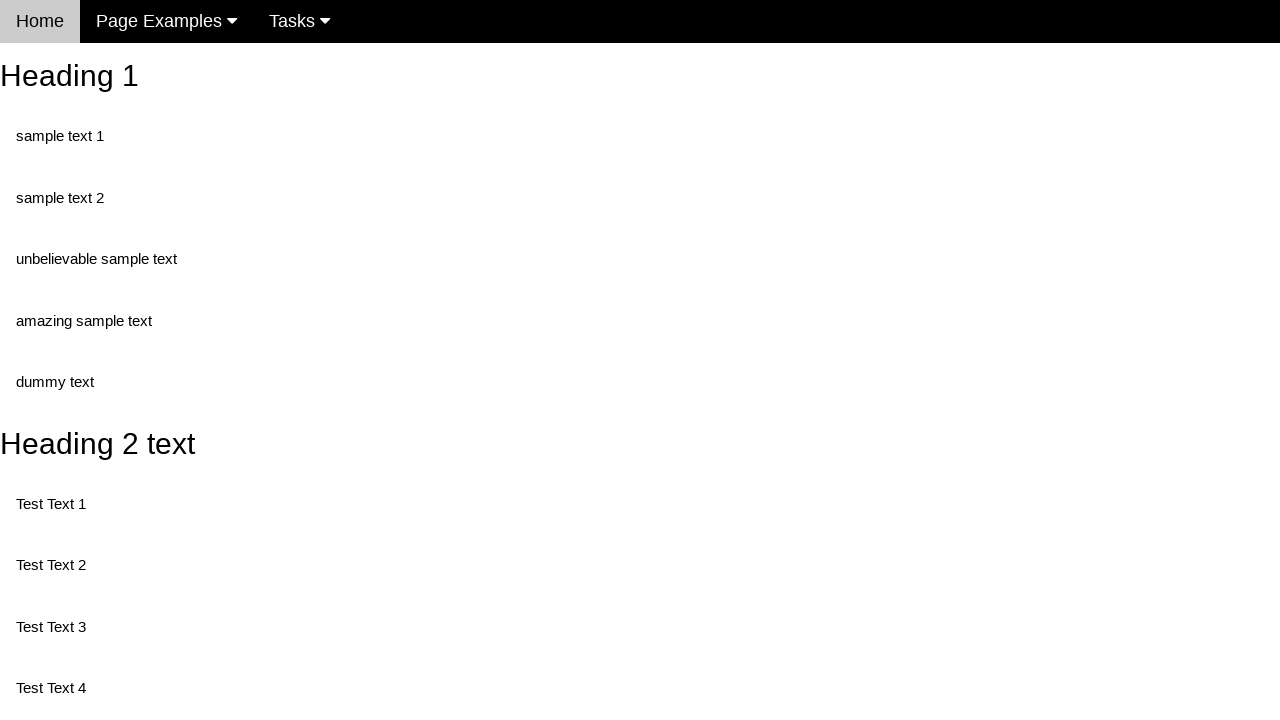

Navigated to locators example page
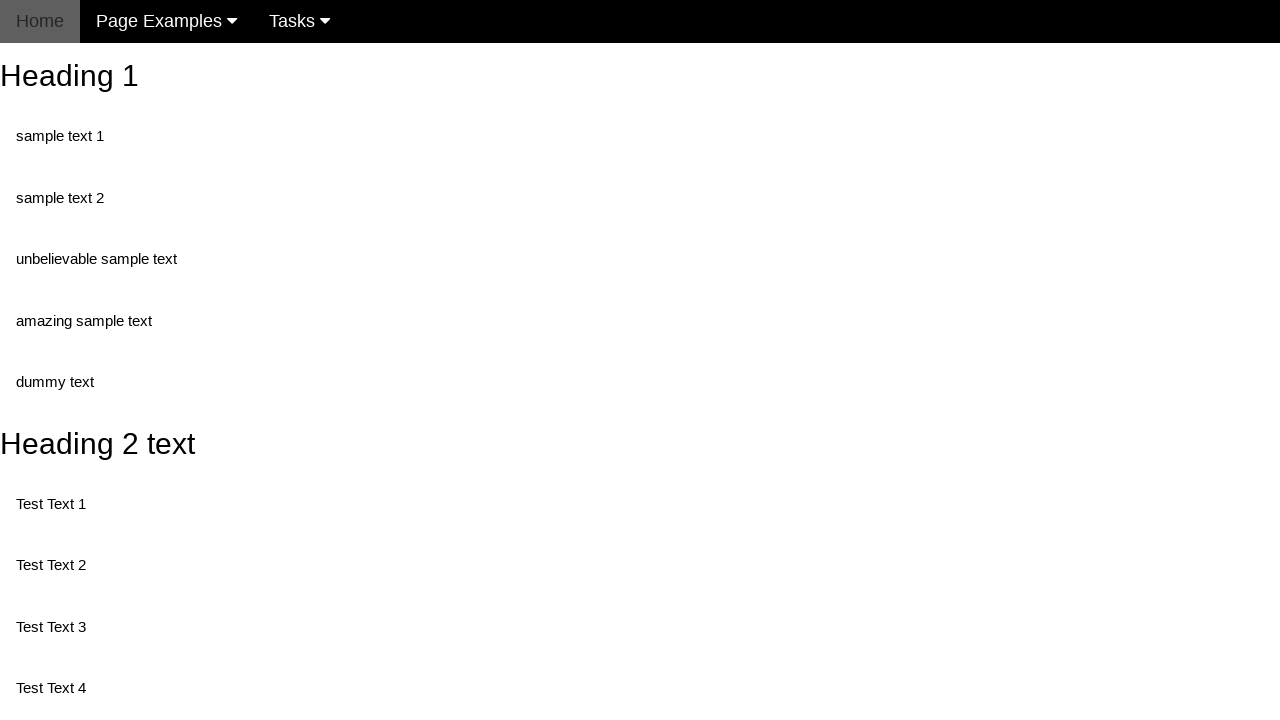

Retrieved all elements with class 'test'
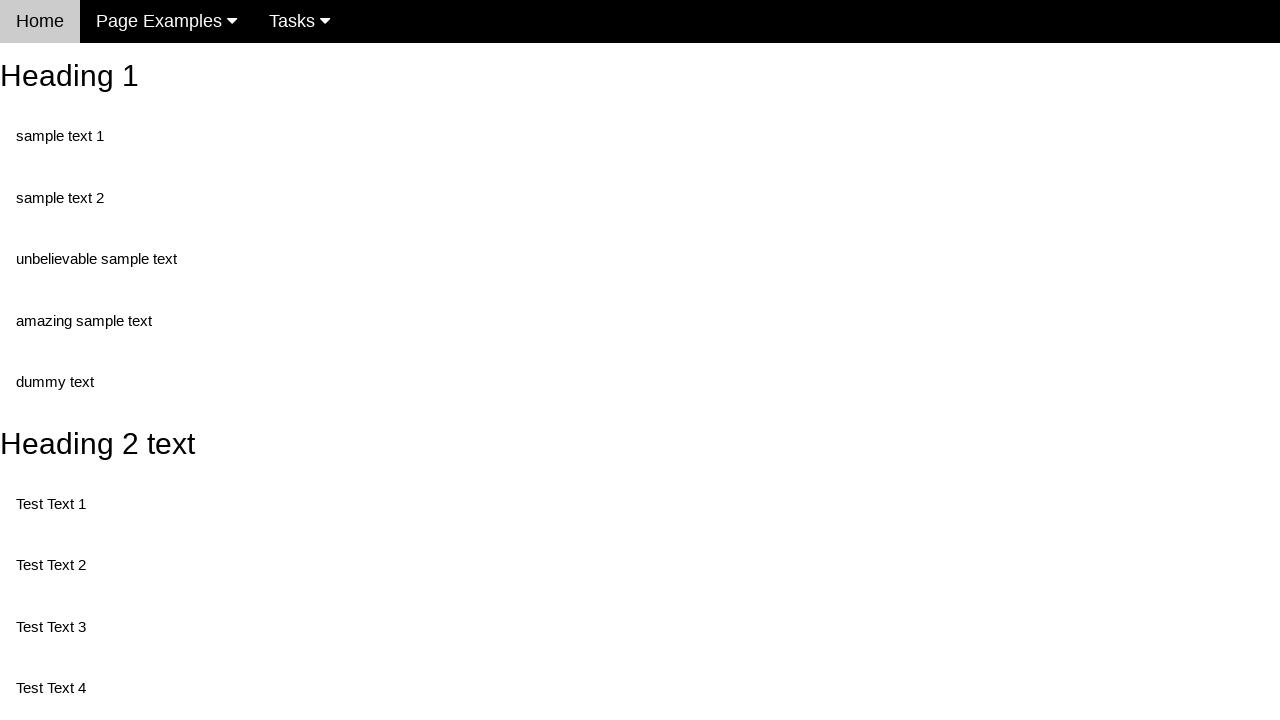

Retrieved text content from element: 'Test Text 1'
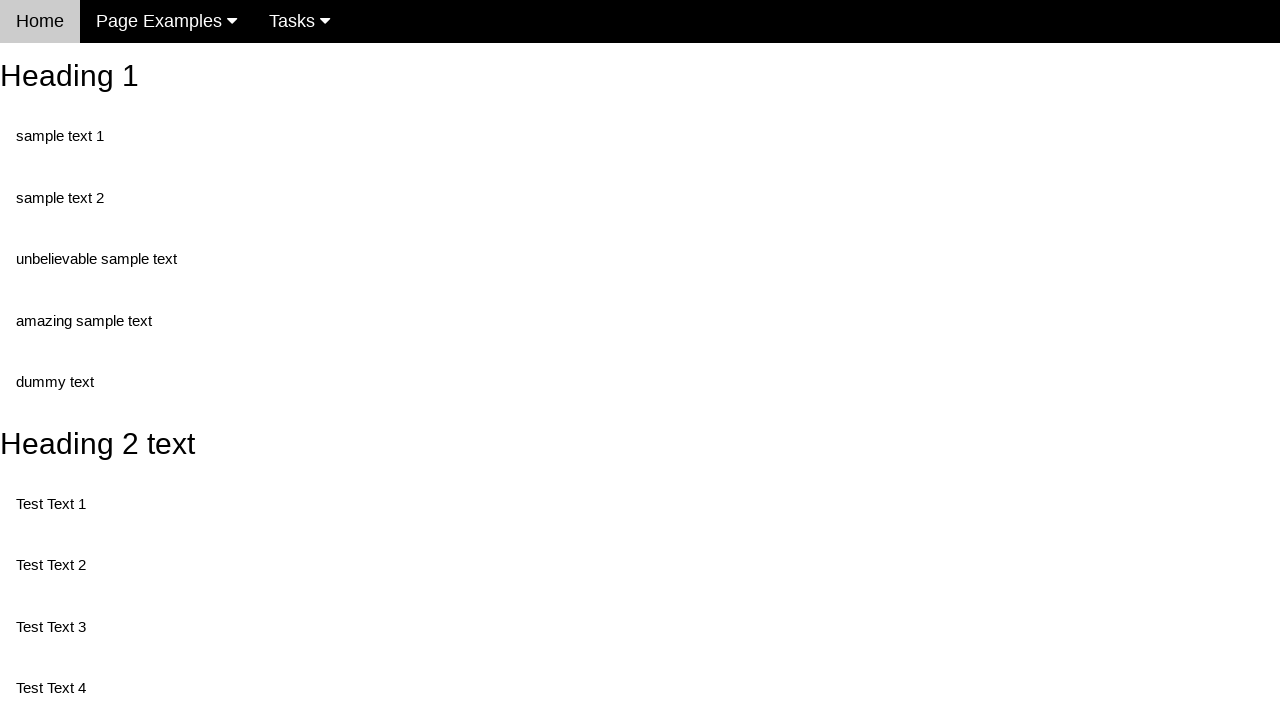

Verified element does not contain '190': 'Test Text 1'
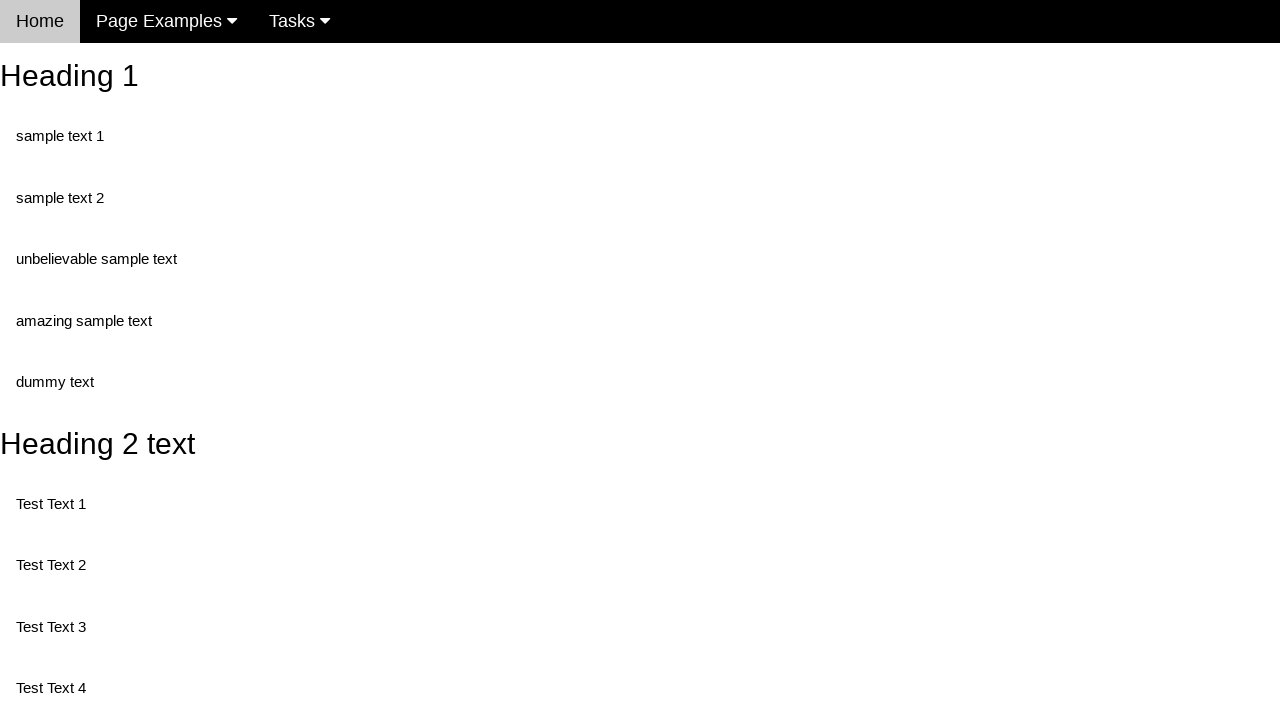

Retrieved text content from element: 'Test Text 3'
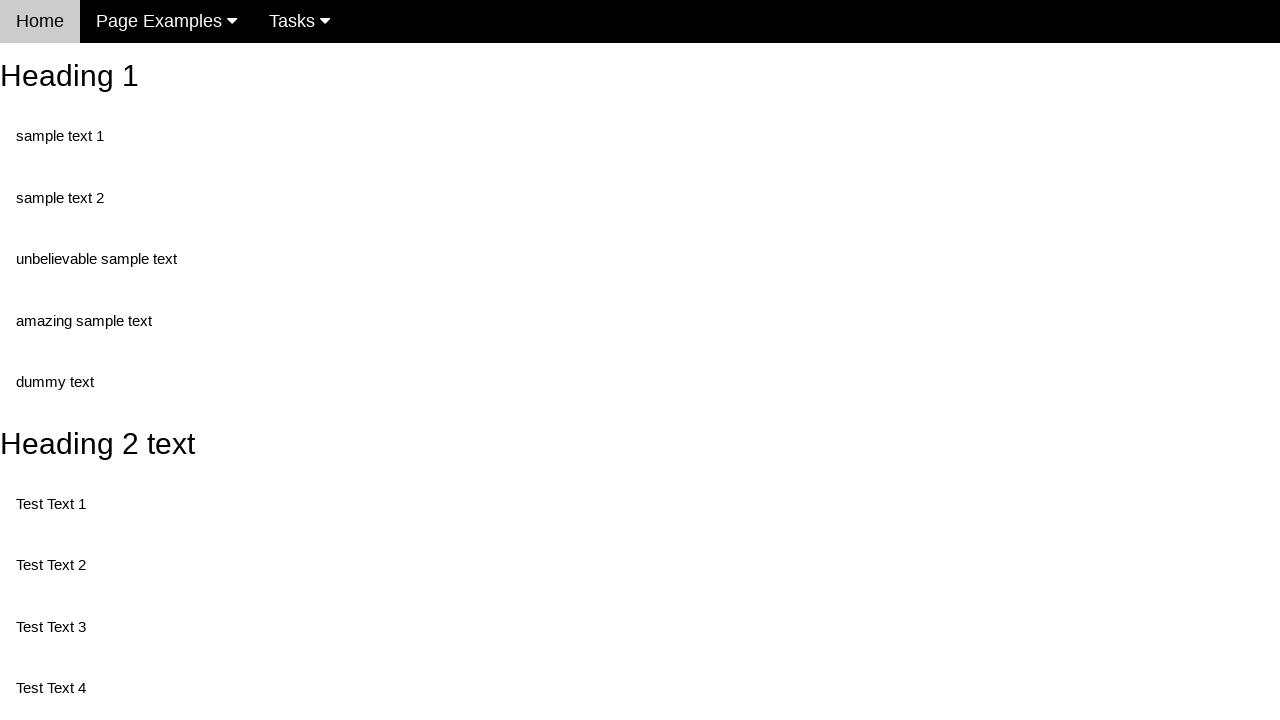

Verified element does not contain '190': 'Test Text 3'
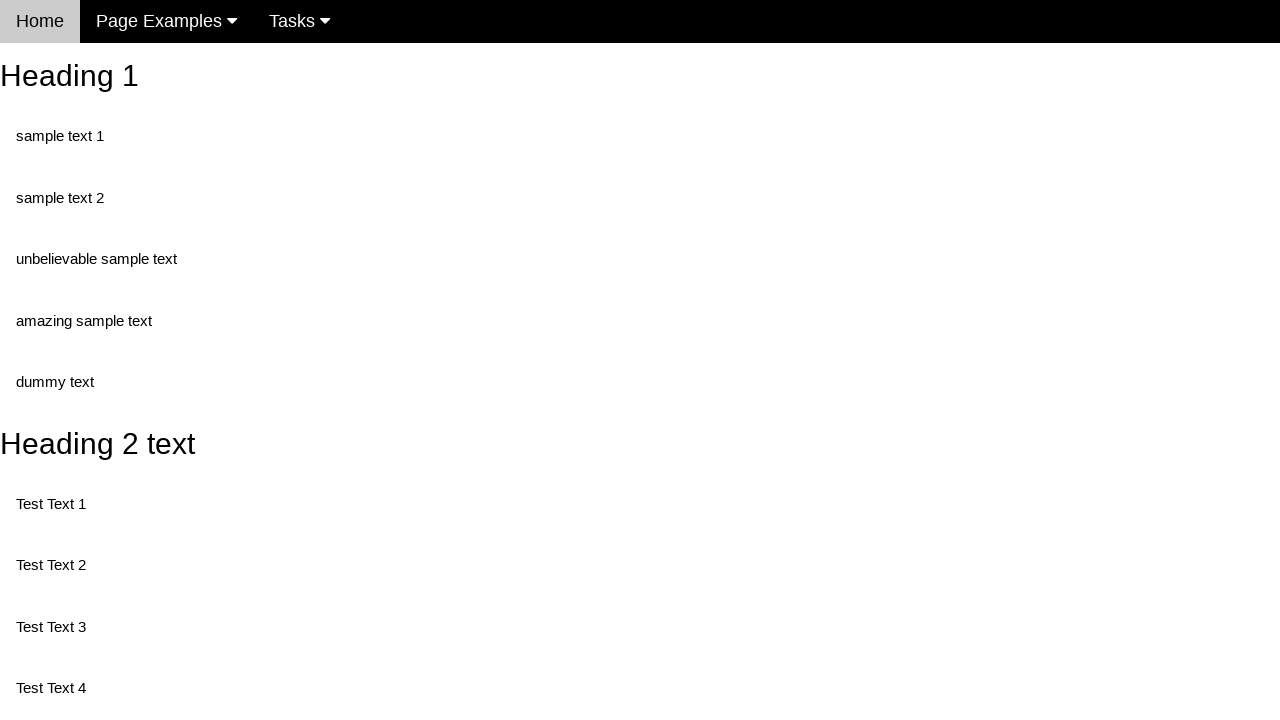

Retrieved text content from element: 'Test Text 4'
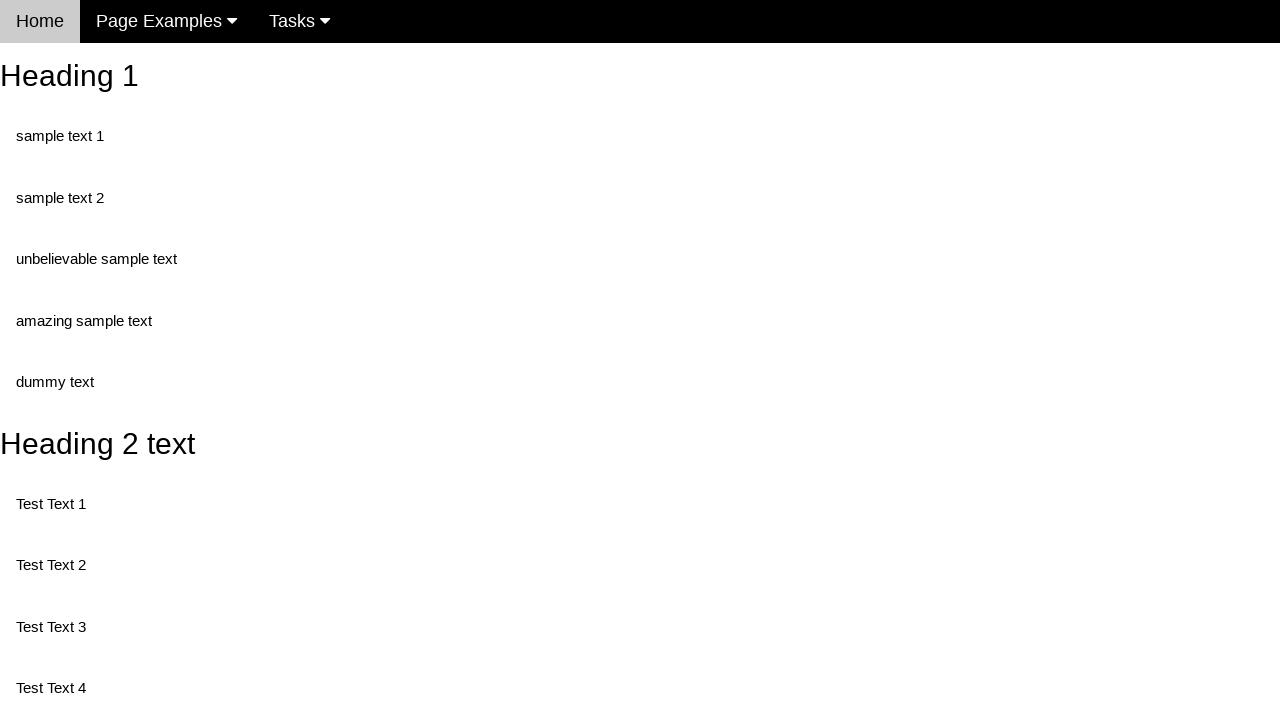

Verified element does not contain '190': 'Test Text 4'
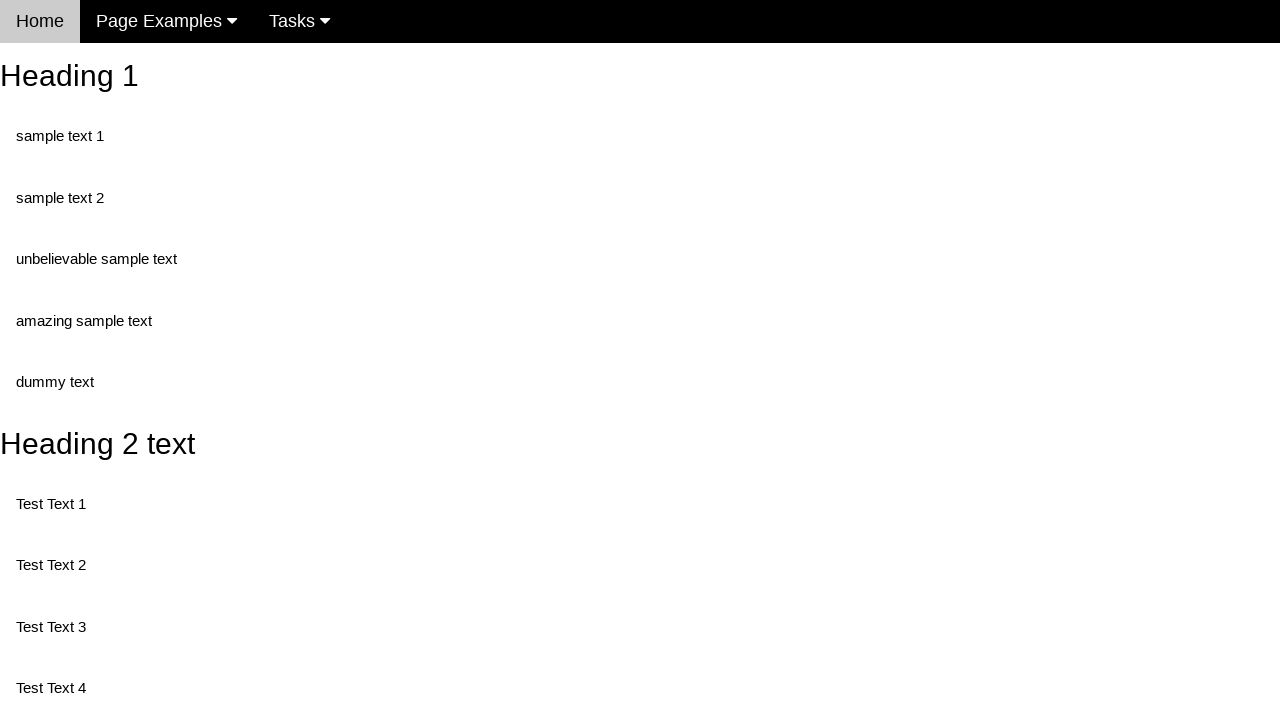

Retrieved text content from element: 'Test Text 5'
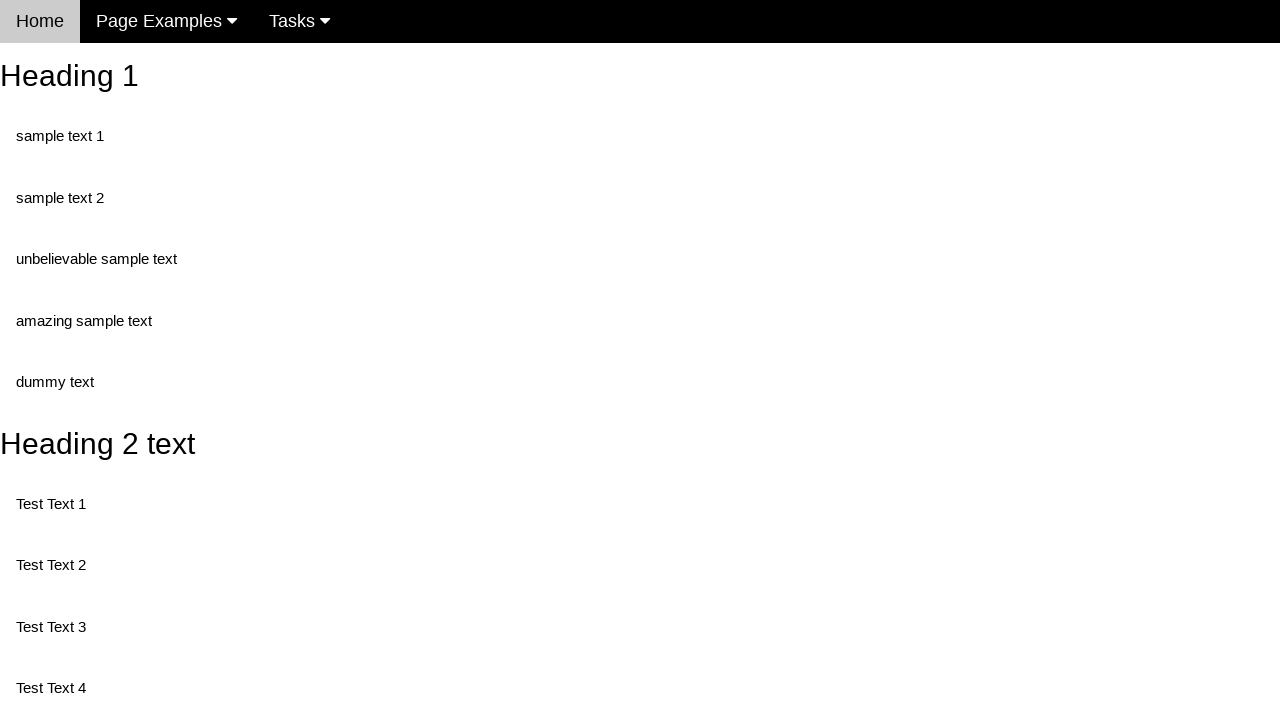

Verified element does not contain '190': 'Test Text 5'
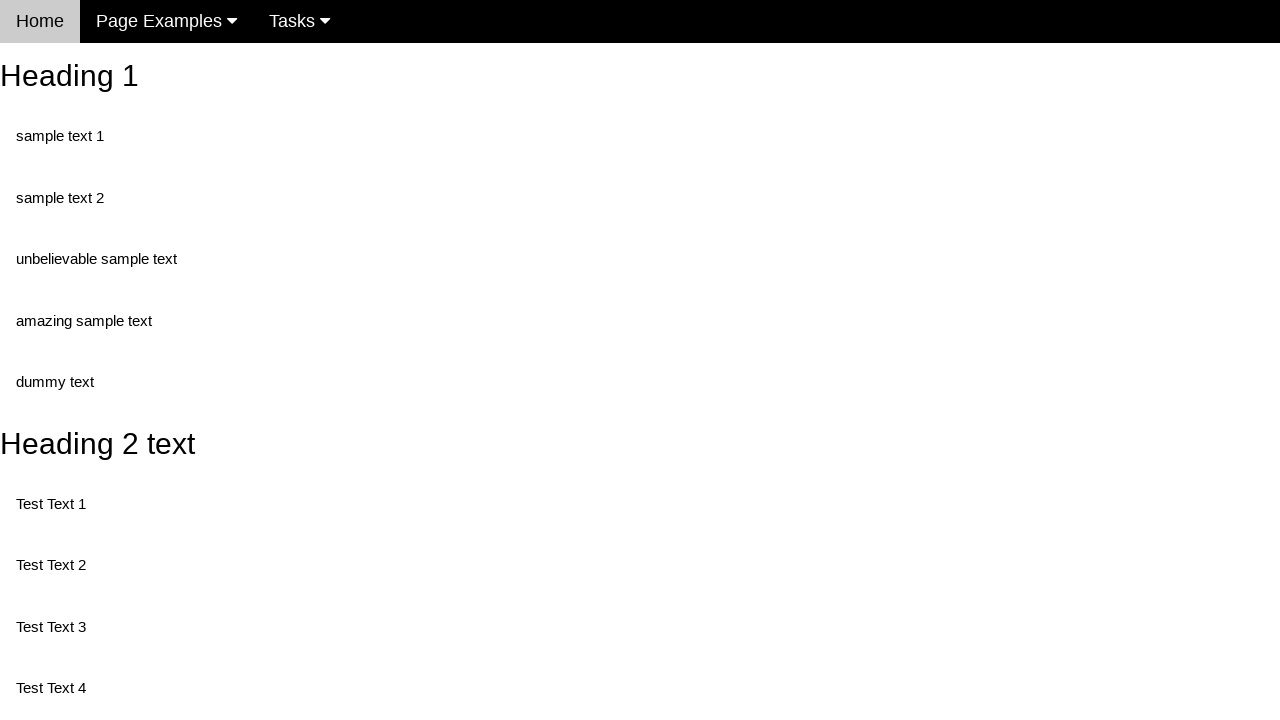

Retrieved text content from element: 'Test Text 6'
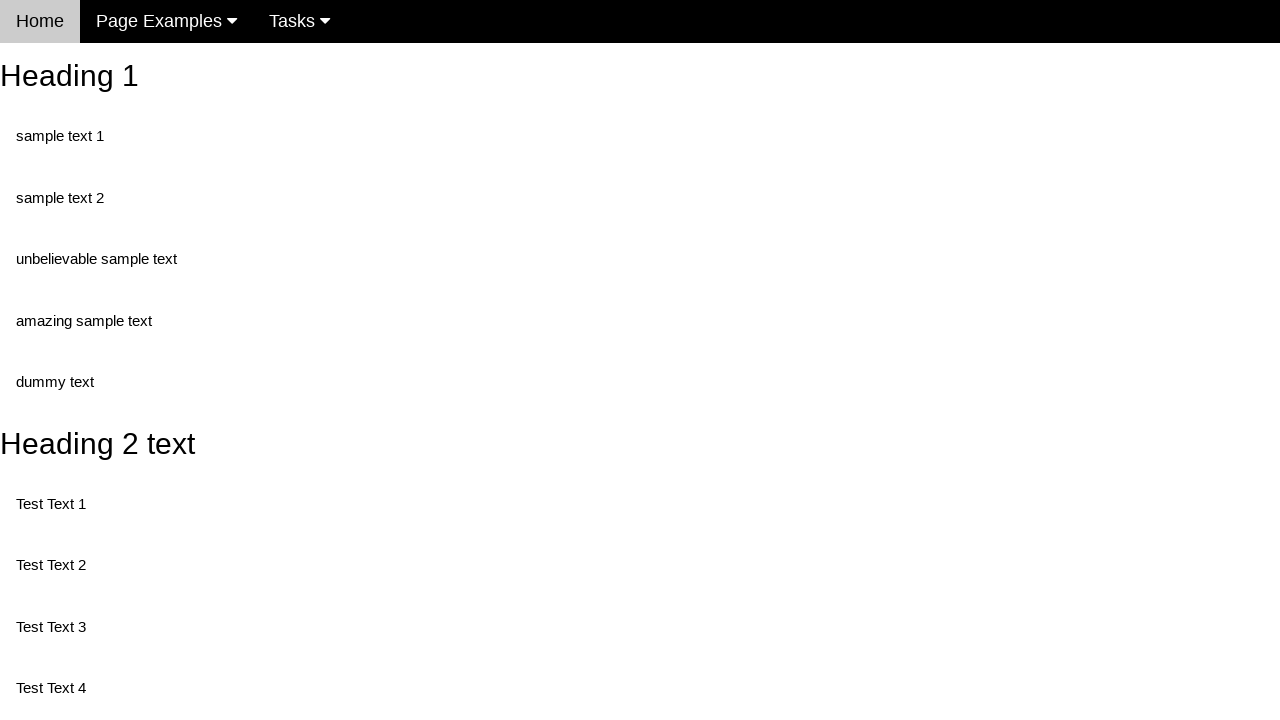

Verified element does not contain '190': 'Test Text 6'
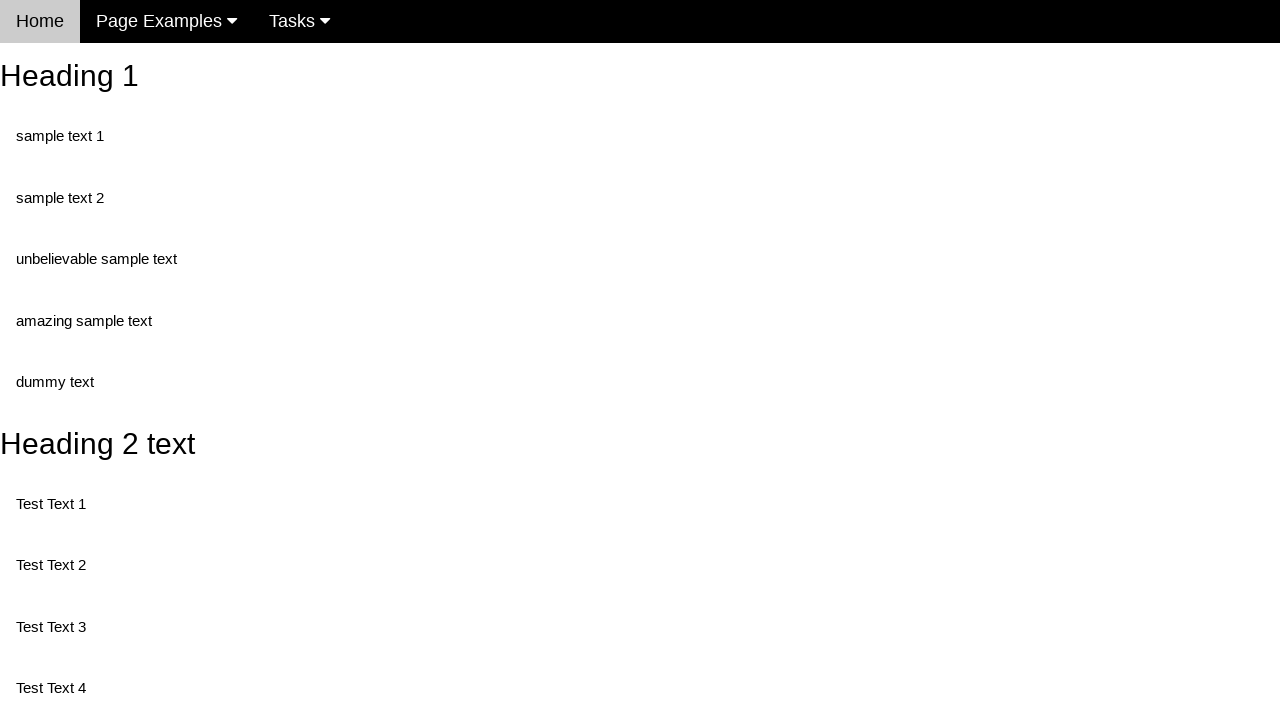

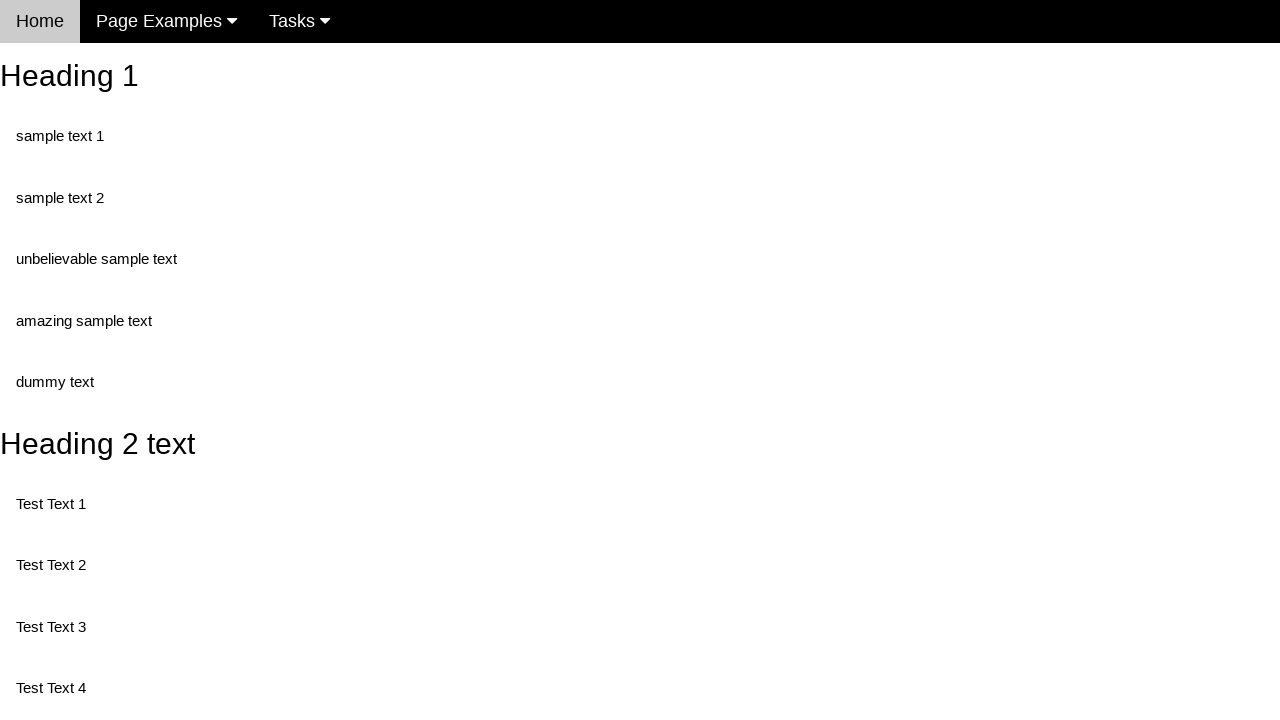